Opens the Demoblaze demo e-commerce website homepage and verifies it loads successfully

Starting URL: https://www.demoblaze.com/index.html

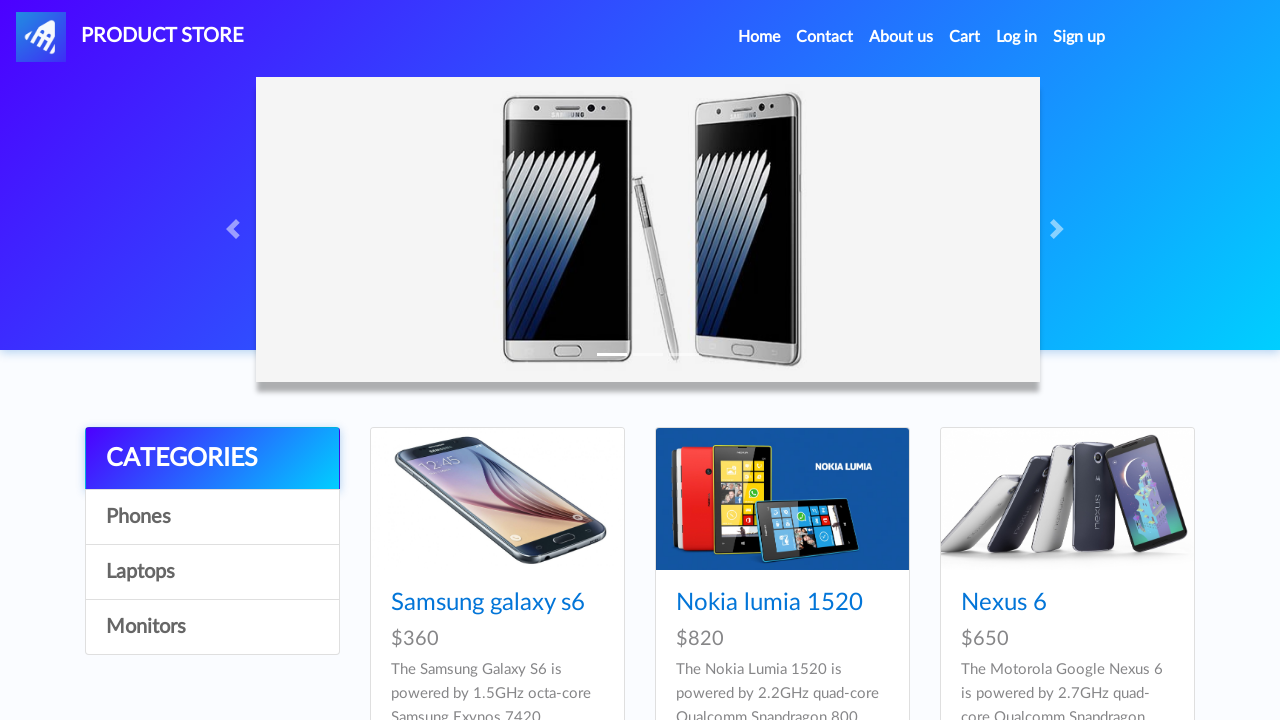

Waited for main content to load on Demoblaze homepage
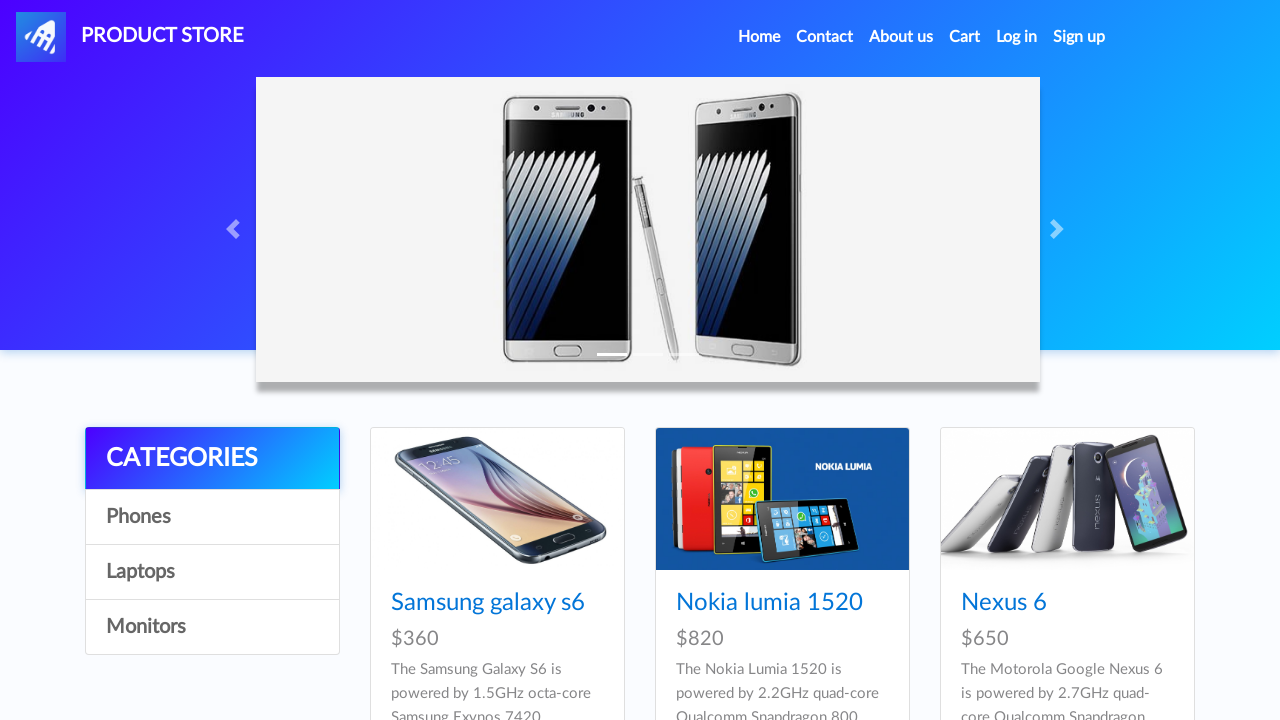

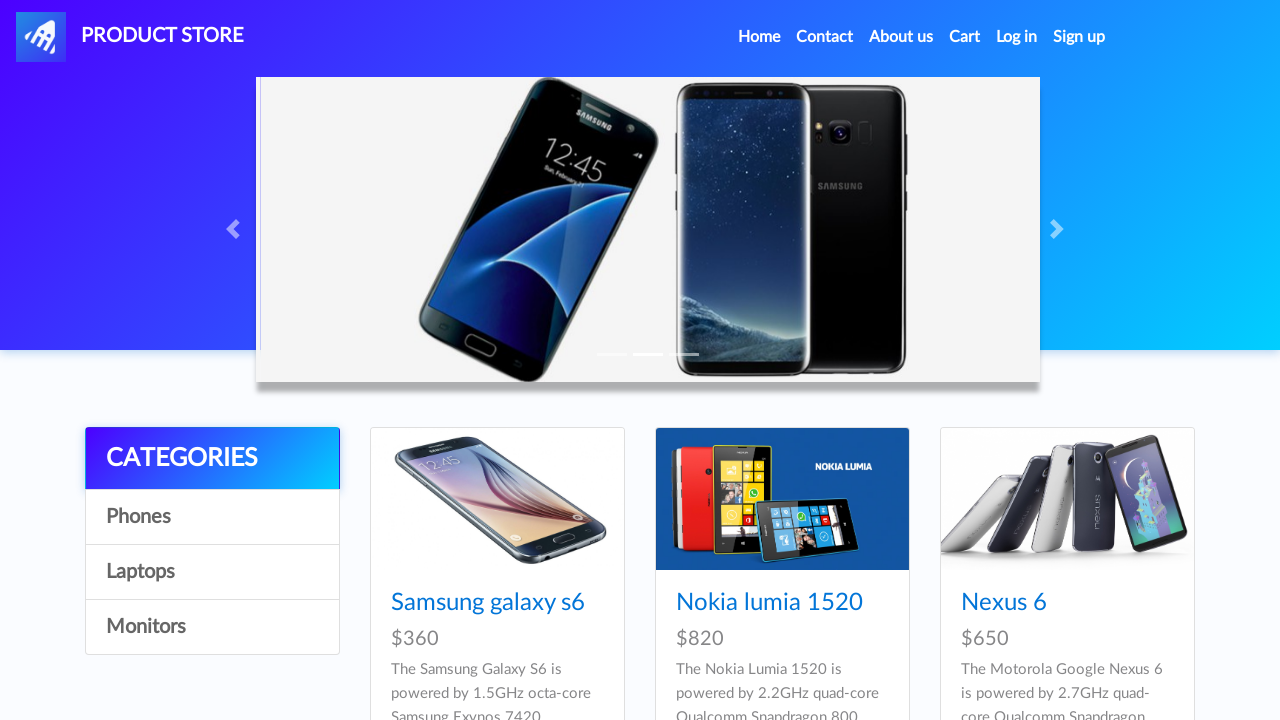